Tests element state properties by locating a search input field and verifying it is enabled, displayed, and checking its selection state

Starting URL: https://www.lanqiao.cn/

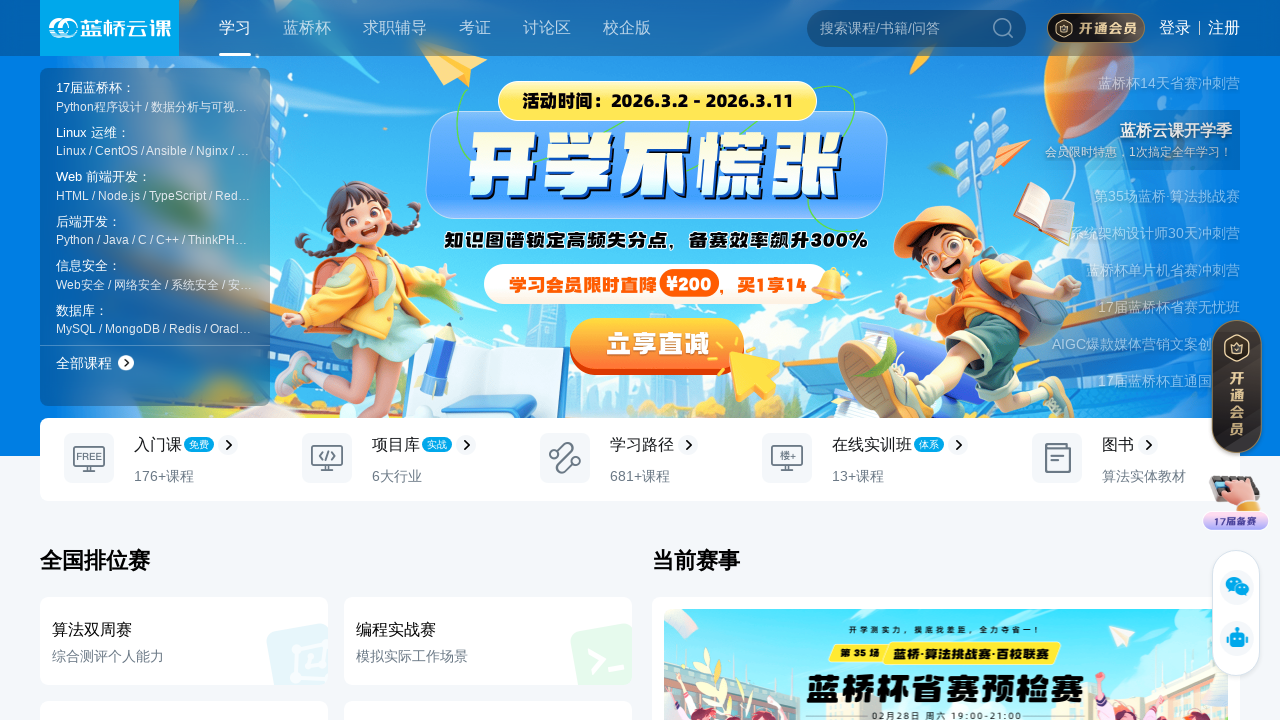

Waited for page to load with networkidle state
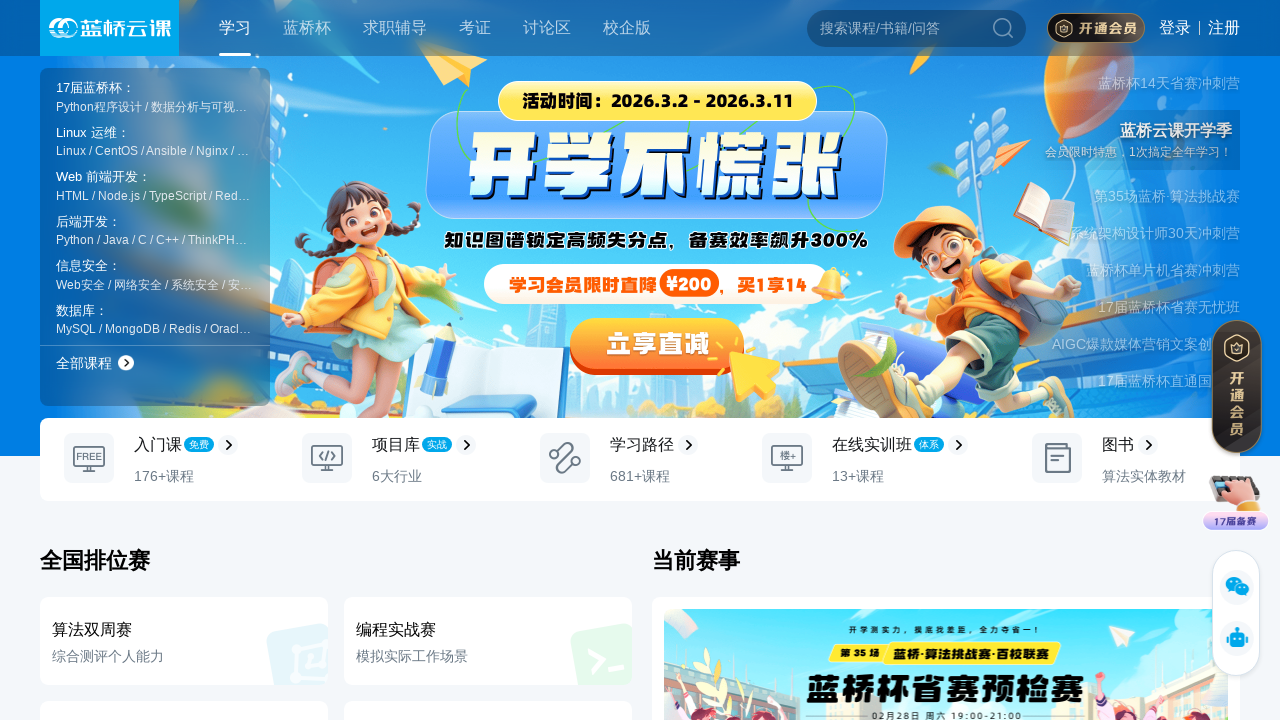

Located search input element by class name '.universal-header-search-input'
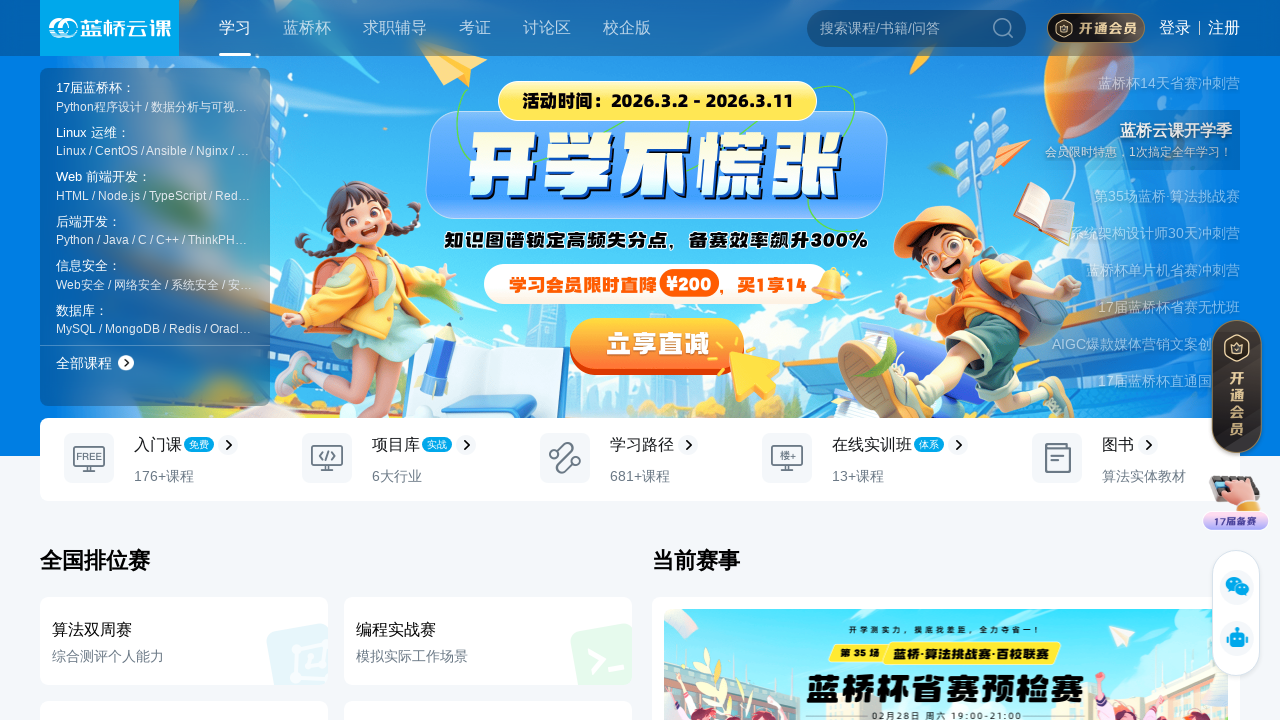

Waited for search input element to be visible
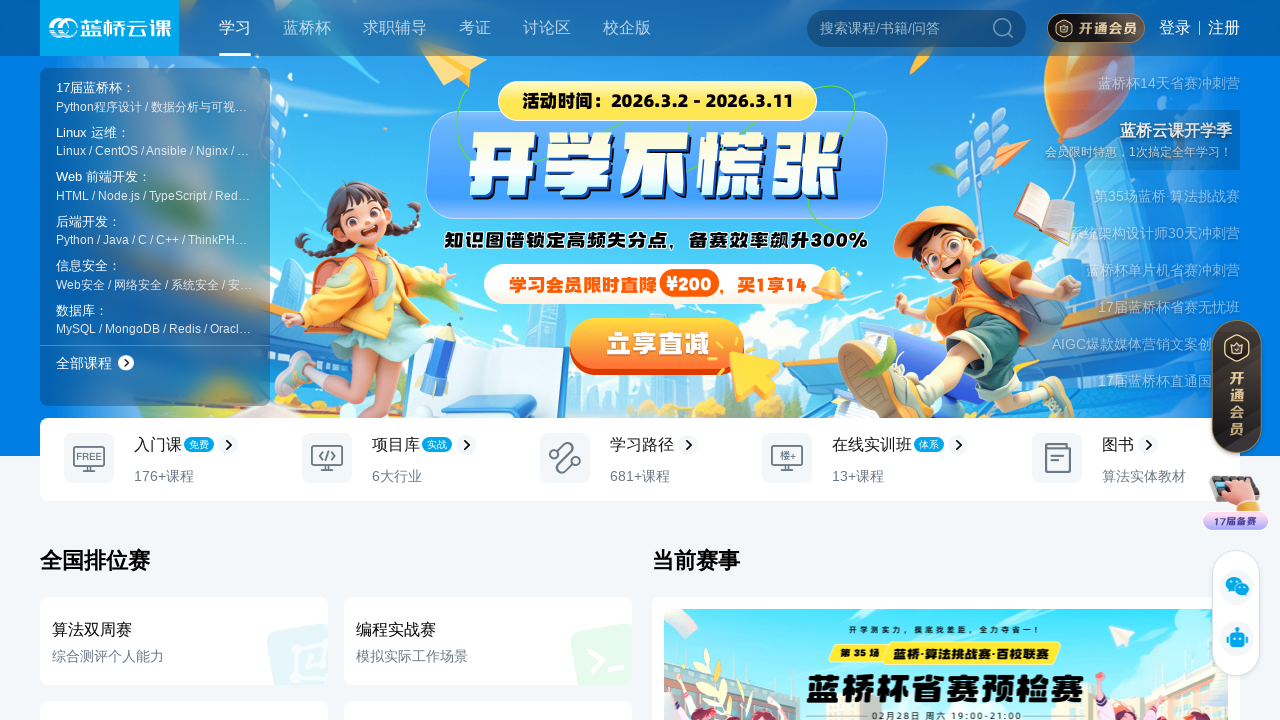

Checked if search input is enabled: True
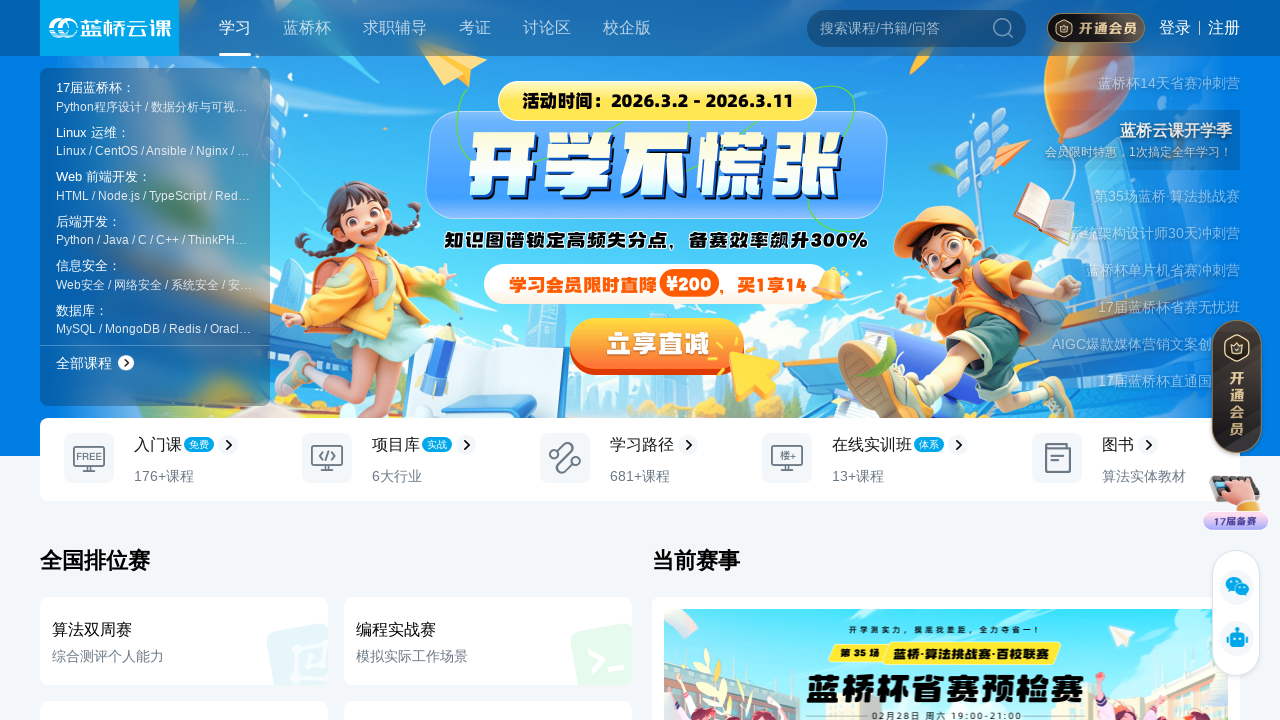

Checked if search input is visible: True
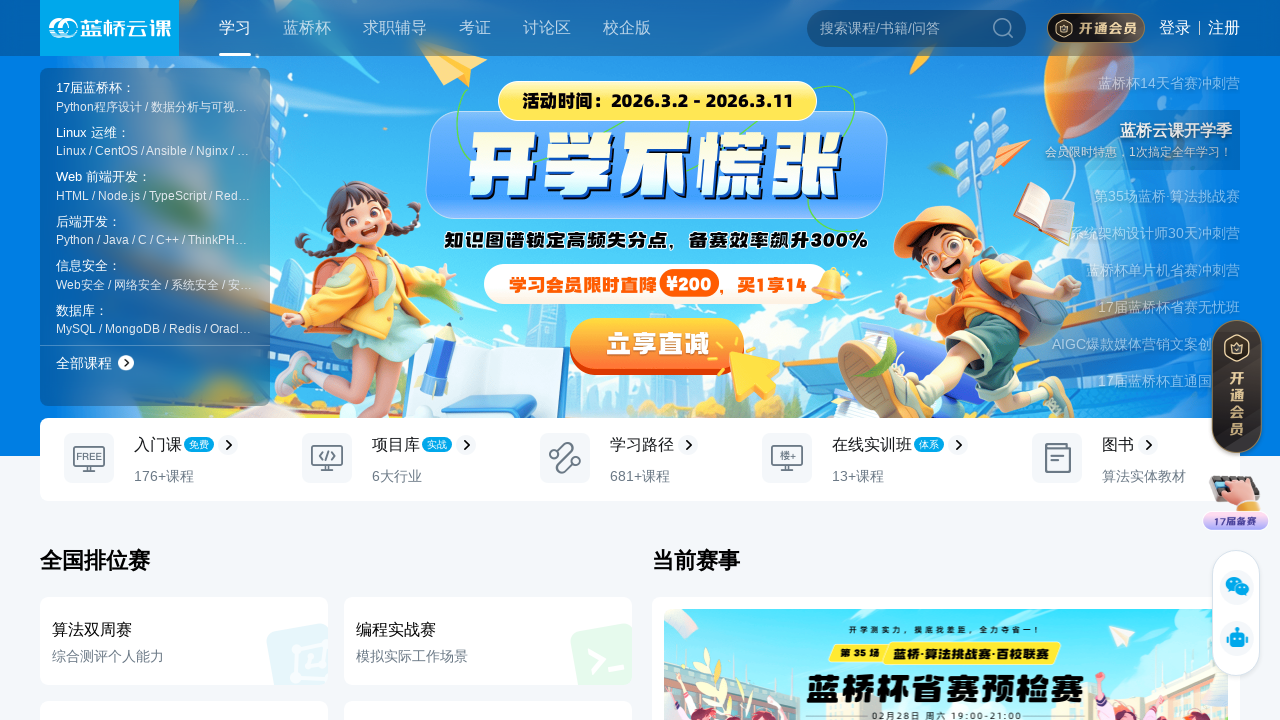

Search input is not a checkbox/radio button, is_checked() returned False as expected
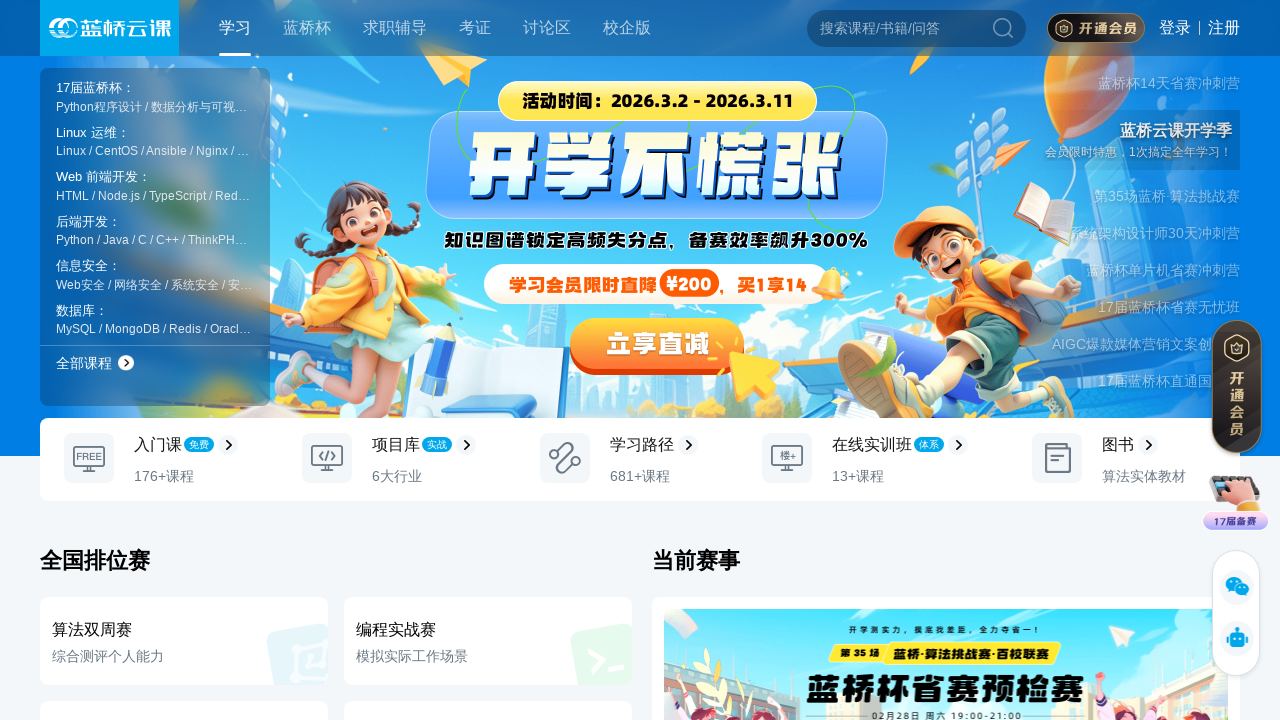

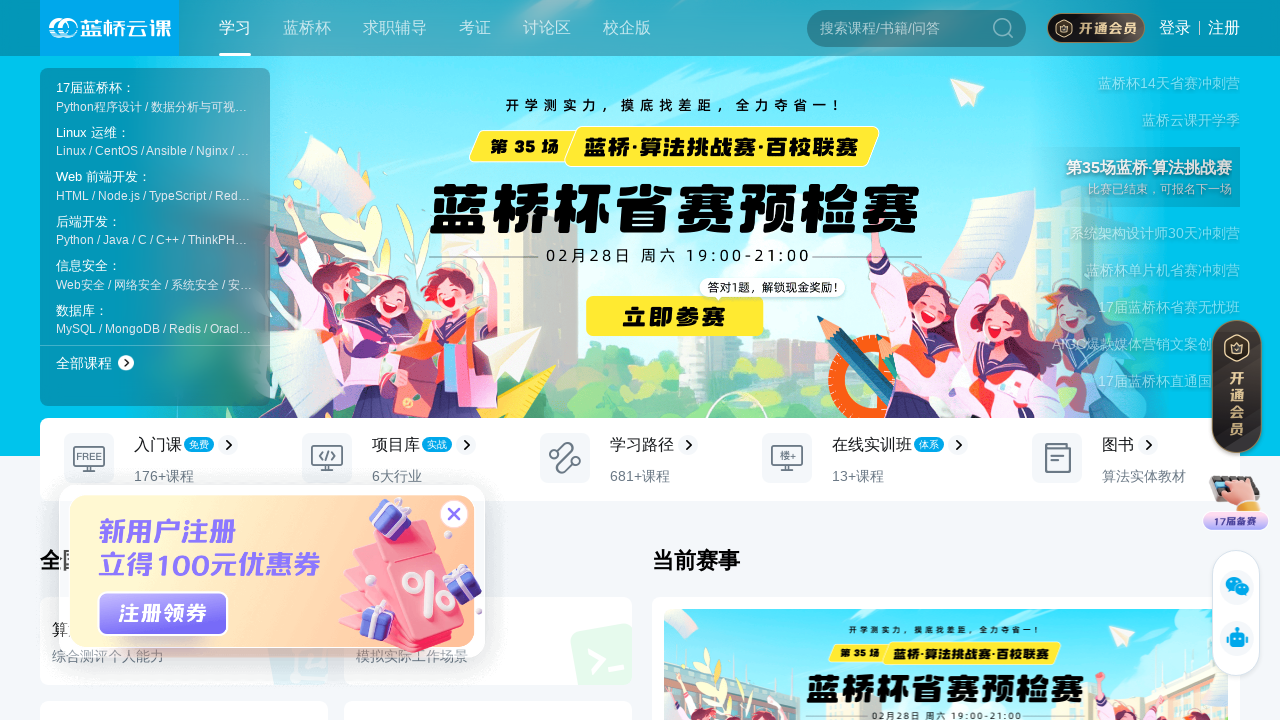